Tests wait functionality on a demo page by clicking buttons that reveal text fields and filling them with values

Starting URL: https://www.hyrtutorials.com/p/waits-demo.html#google_vignette

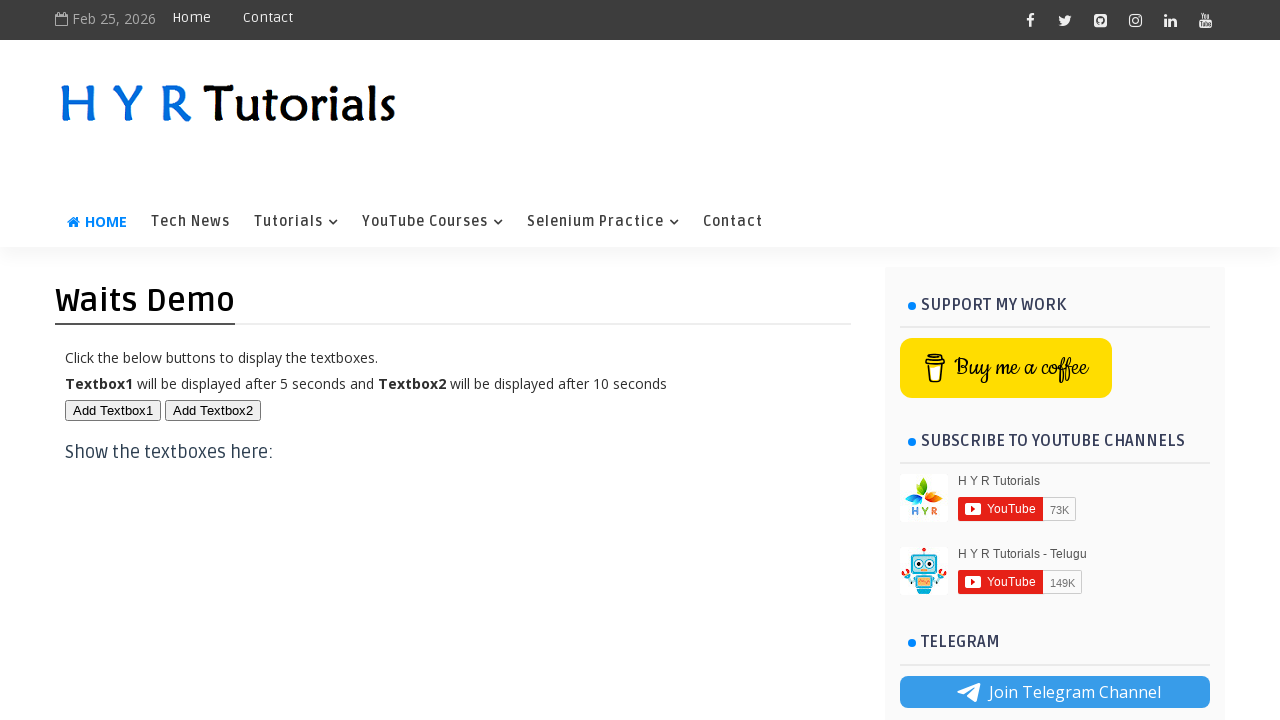

Clicked first button to reveal first text field at (113, 410) on #btn1
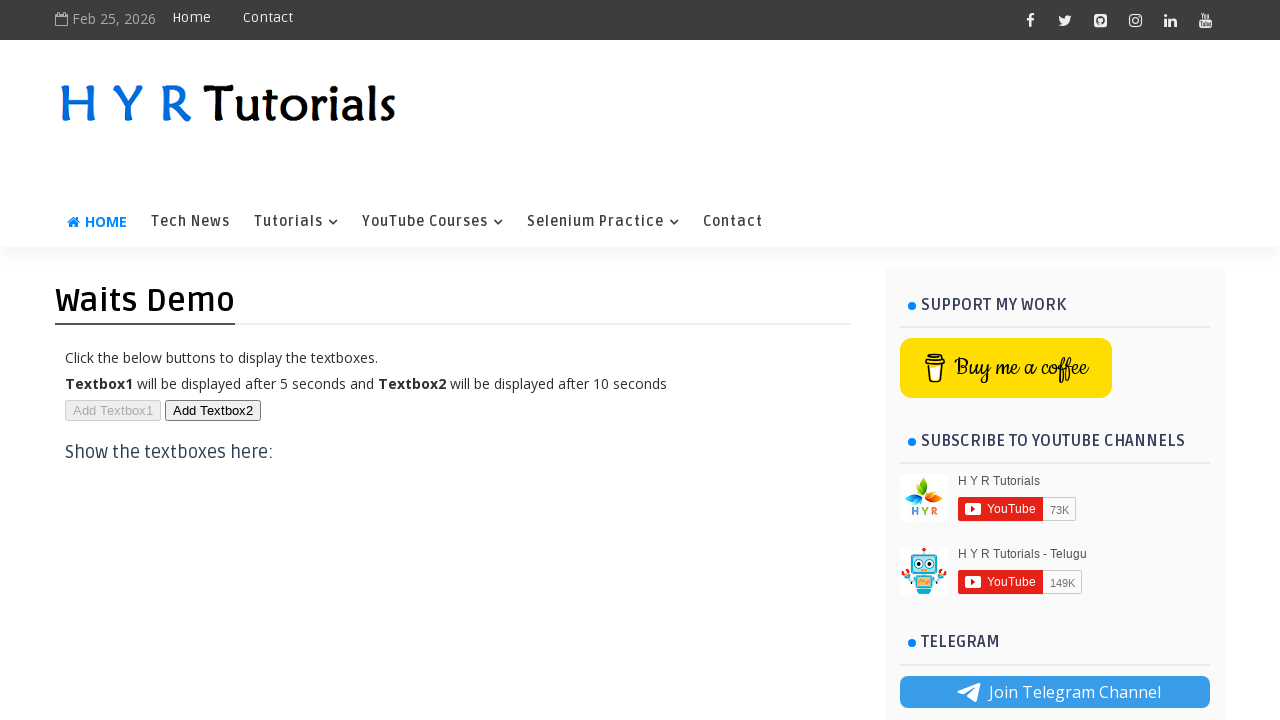

Filled first text field with 'Abhinav' on #txt1
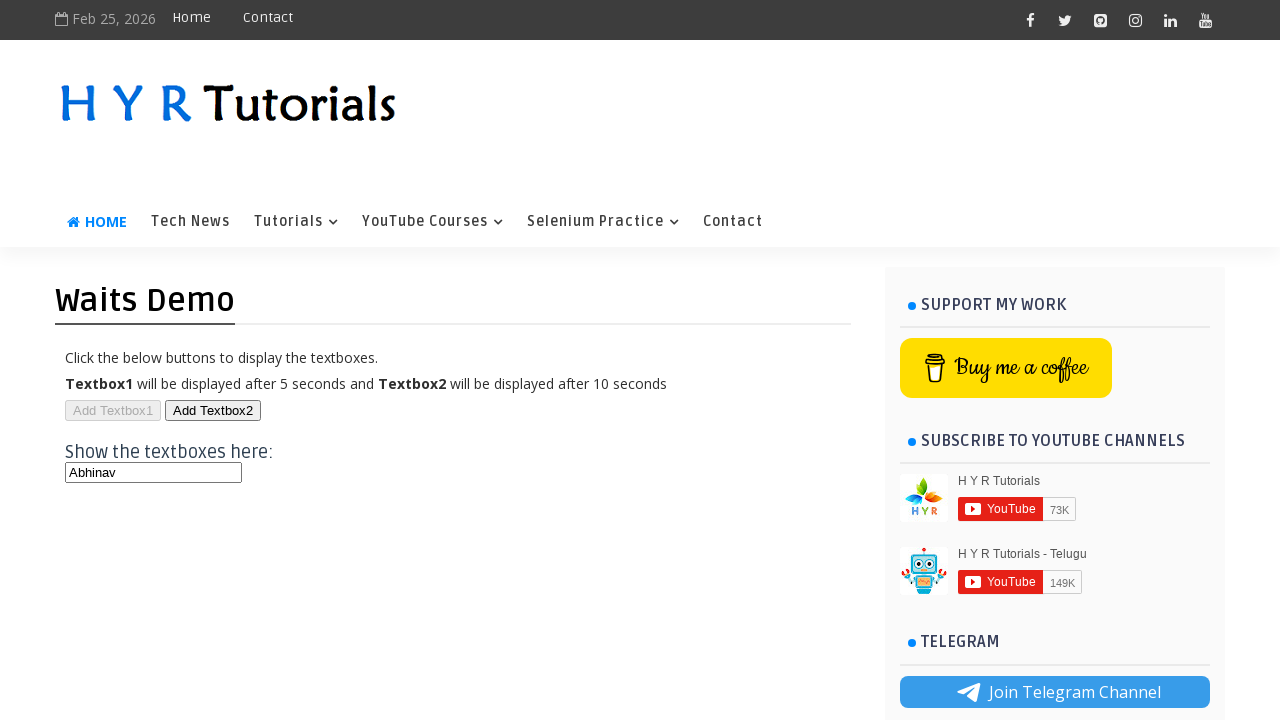

Clicked second button to reveal second text field at (213, 410) on #btn2
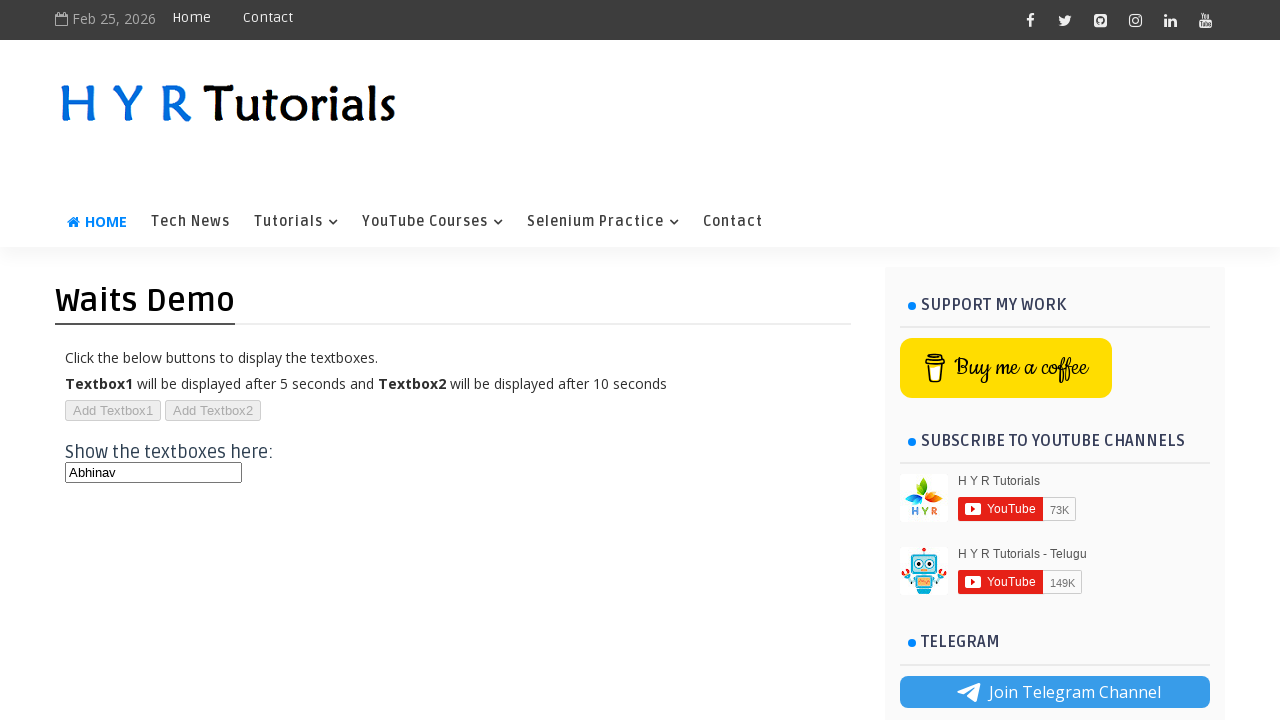

Filled second text field with 'Kusuma' on #txt2
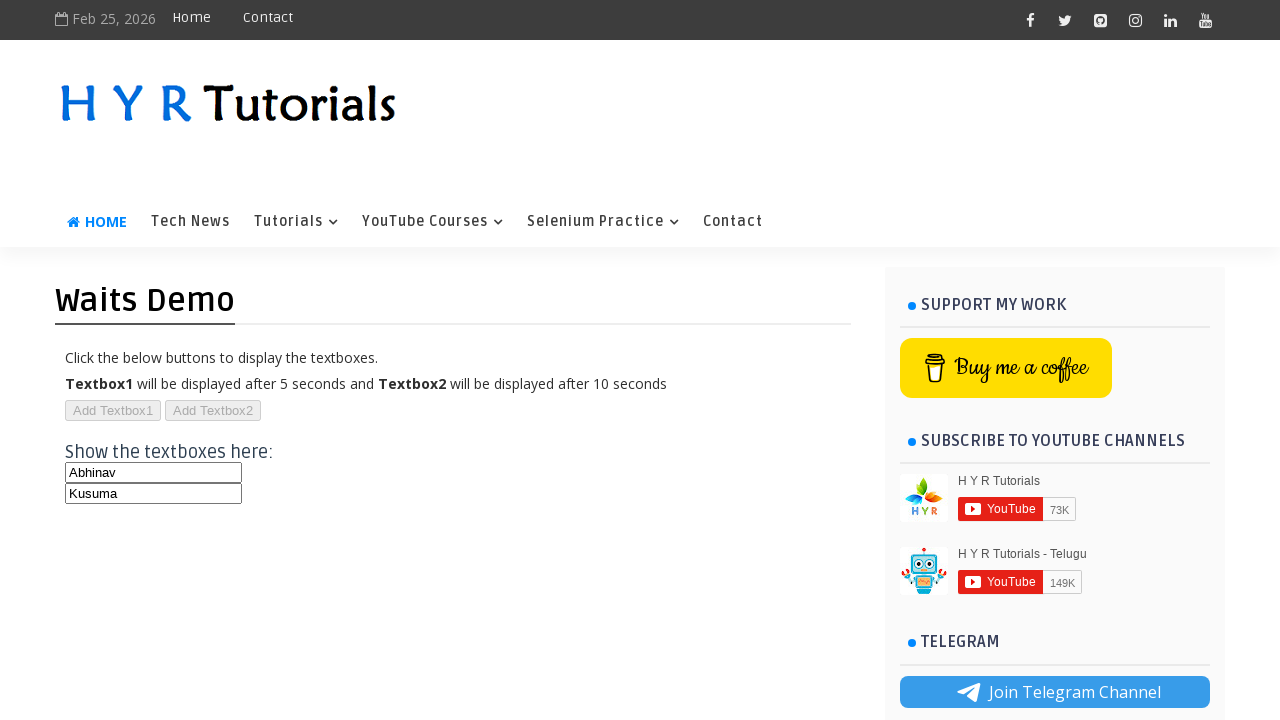

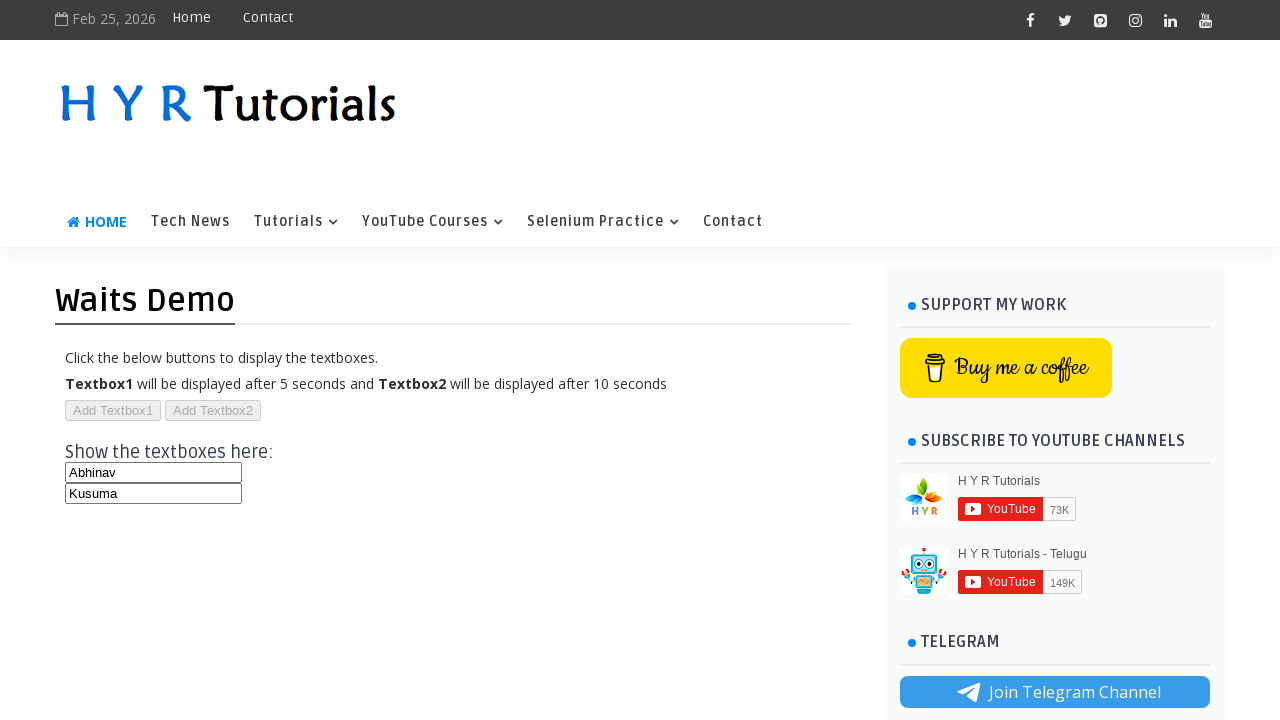